Tests JavaScript alert handling by clicking a button to trigger an alert and accepting it

Starting URL: https://demo.automationtesting.in/Alerts.html

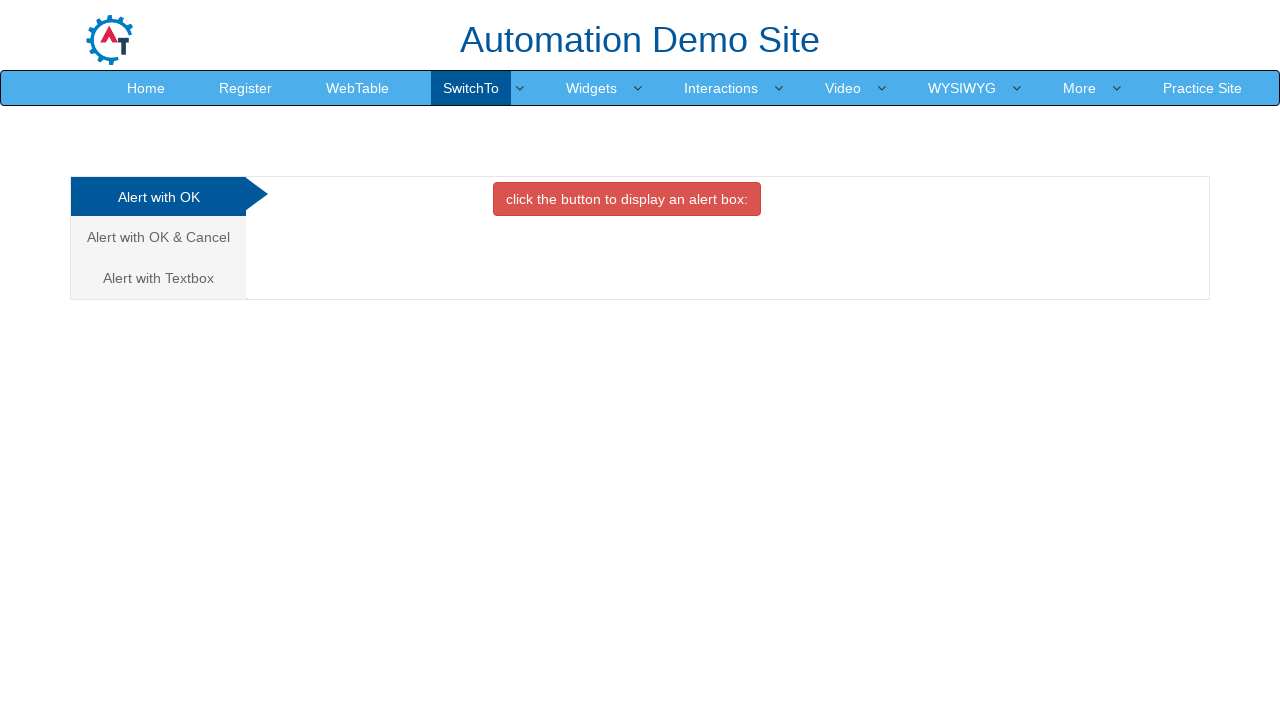

Clicked on 'Alert with OK' tab at (158, 197) on xpath=//a[normalize-space()='Alert with OK']
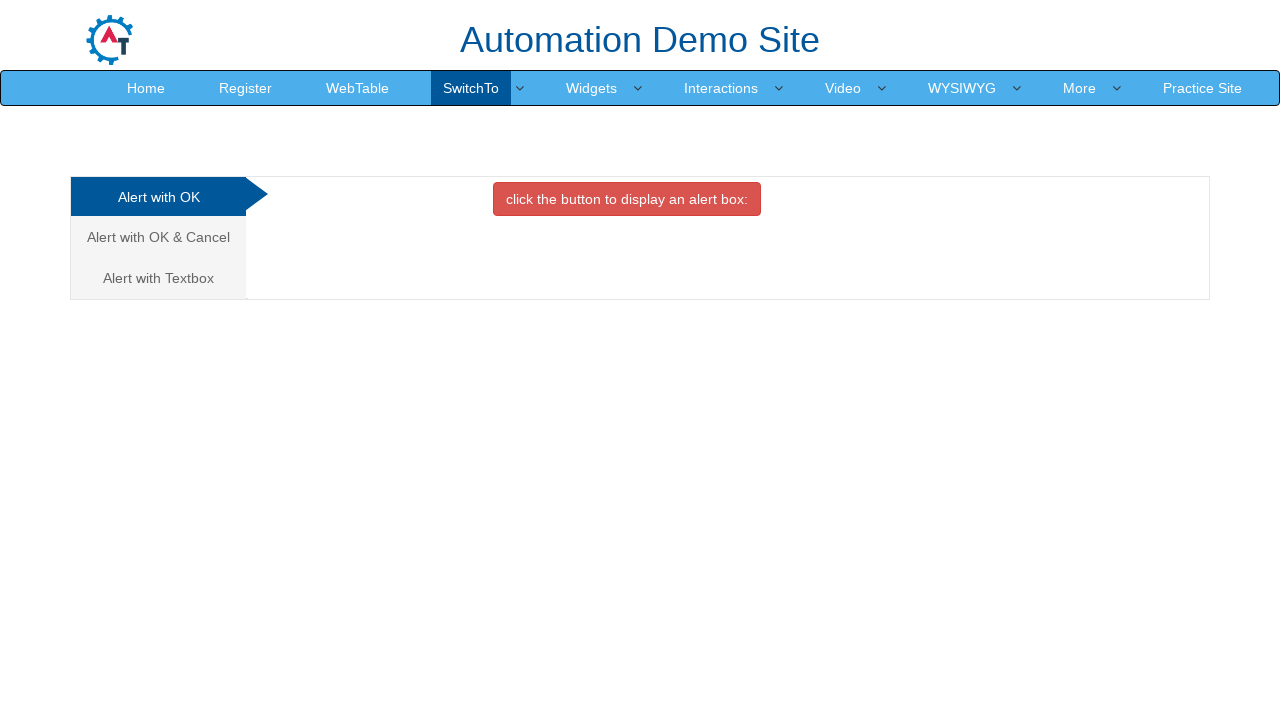

Clicked button to trigger alert at (627, 199) on button.btn.btn-danger
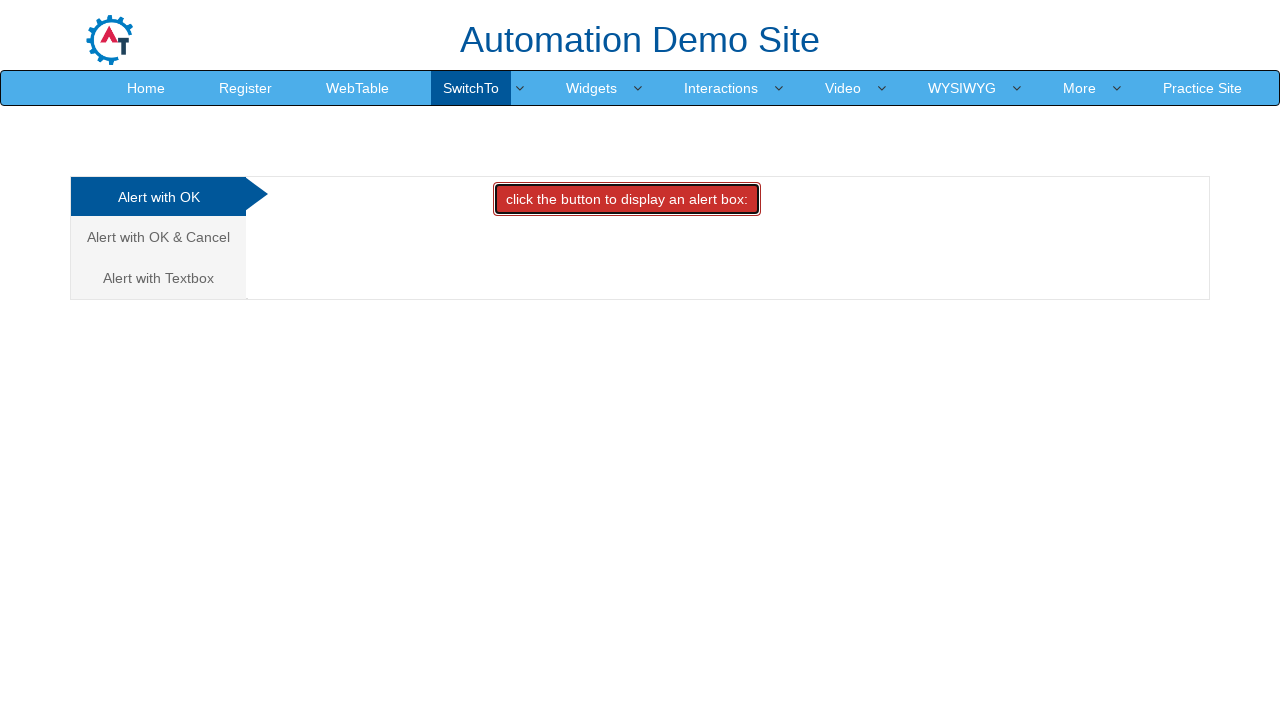

Set up dialog handler to accept alerts
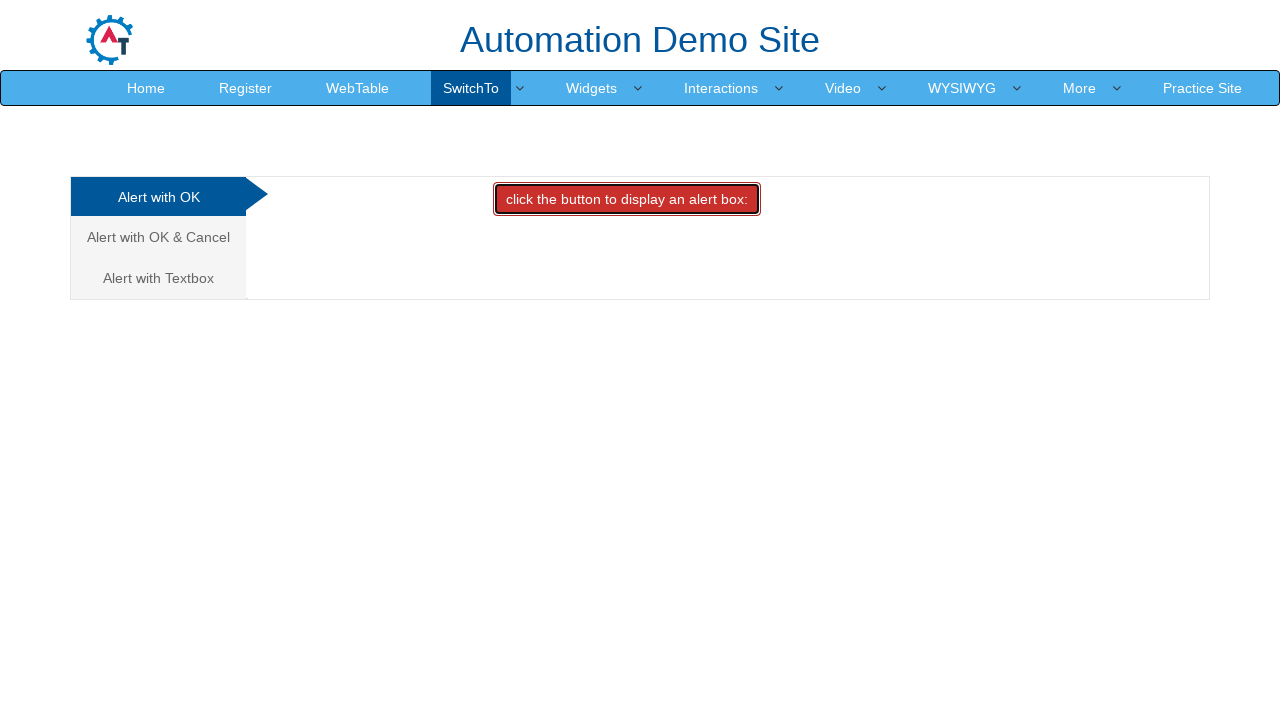

Clicked button to trigger alert with handler active at (627, 199) on button.btn.btn-danger
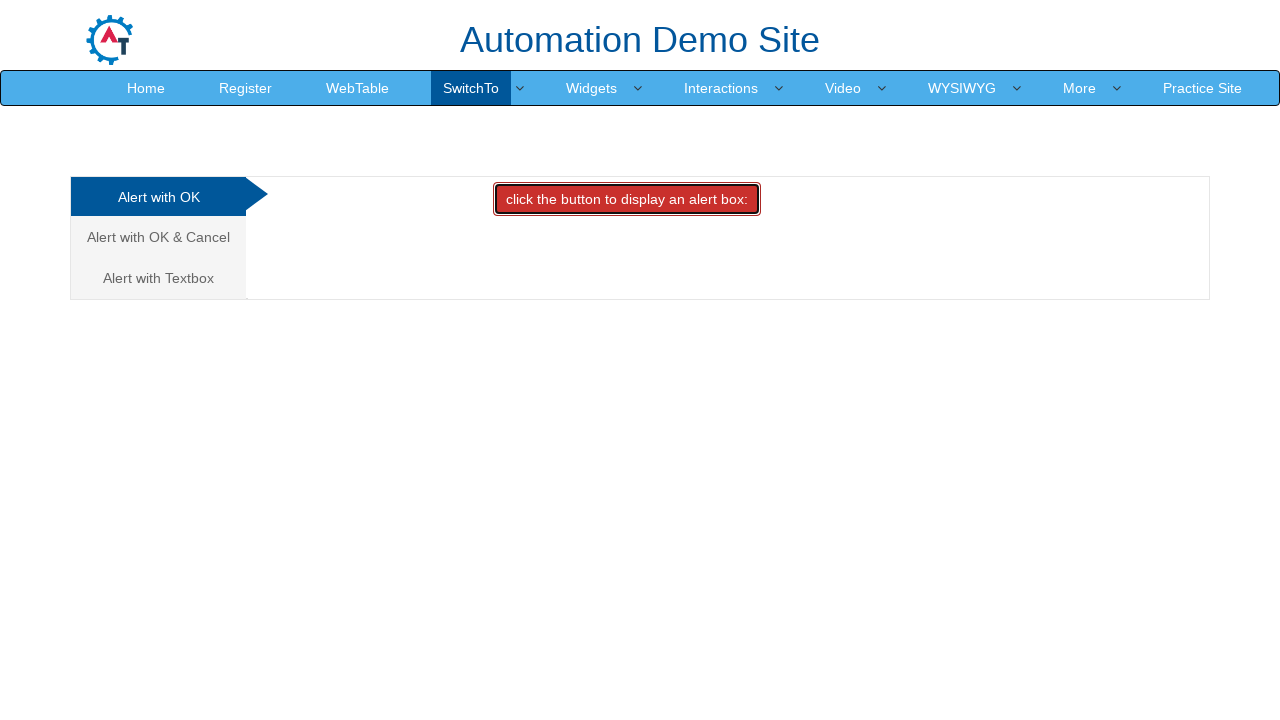

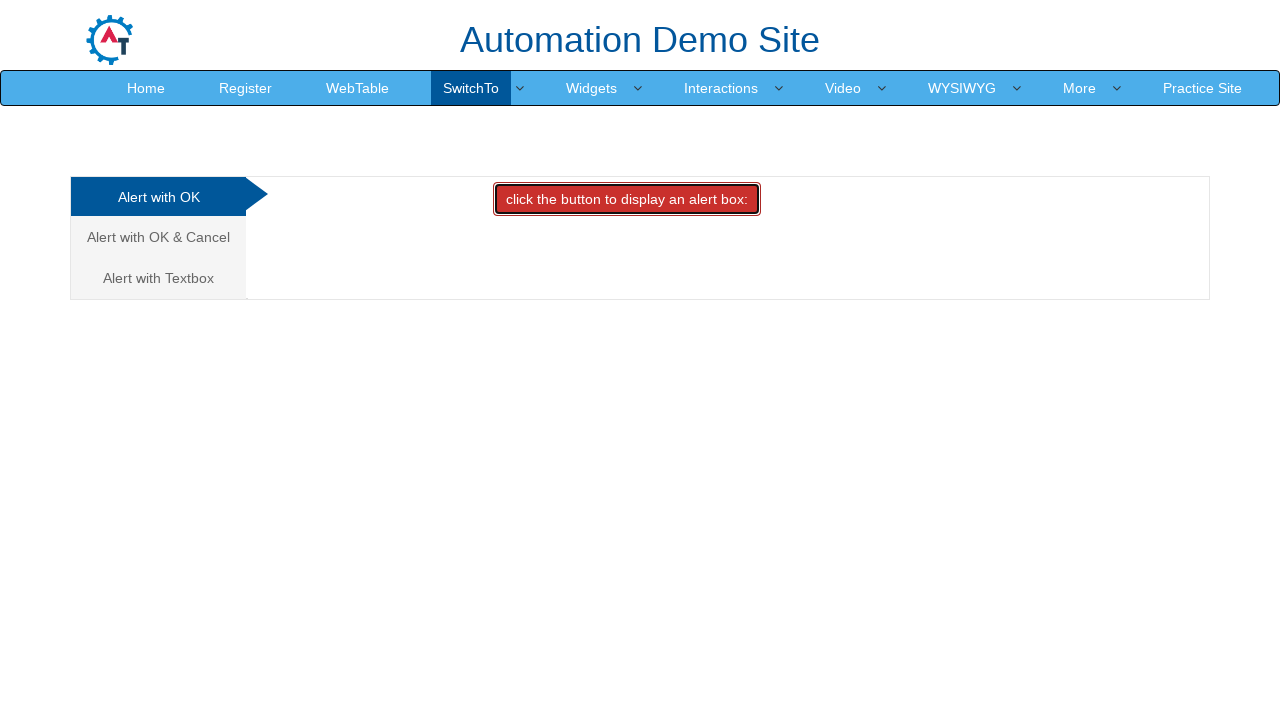